Navigates to dgg.gg (DuckDuckGo shortcut) and verifies the page loads by checking the title

Starting URL: http://dgg.gg

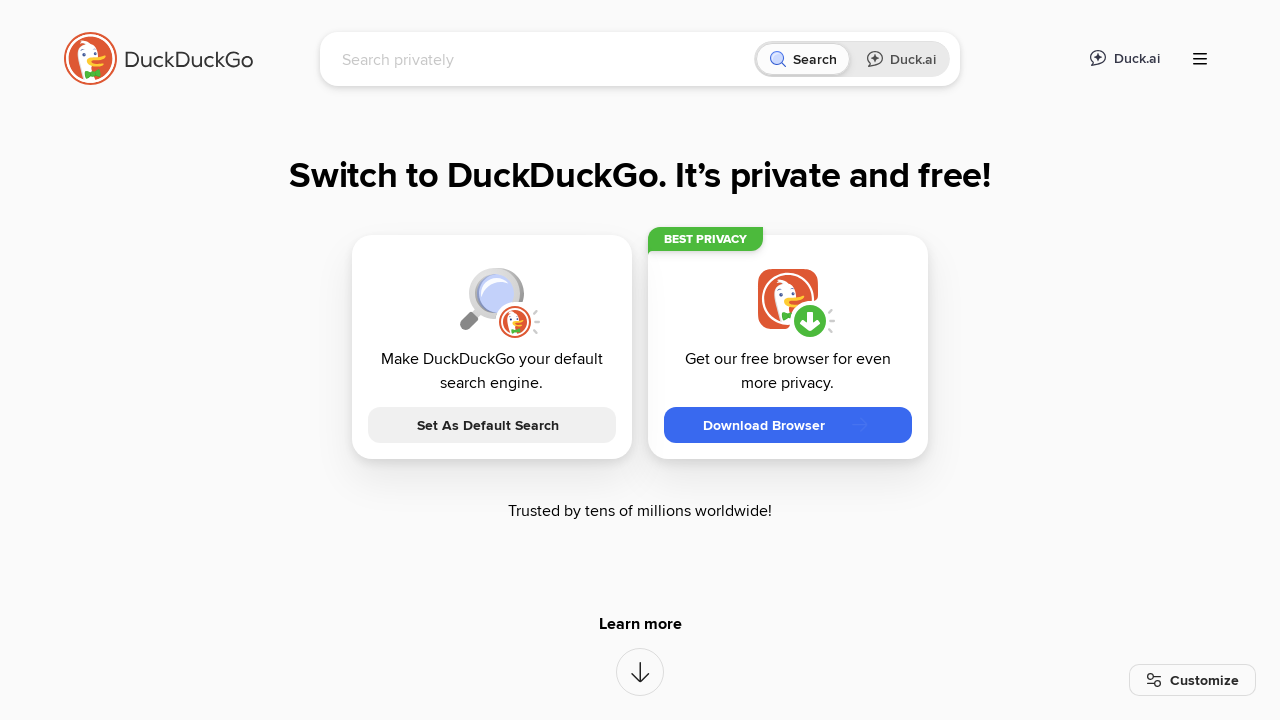

Waited for page to reach domcontentloaded state
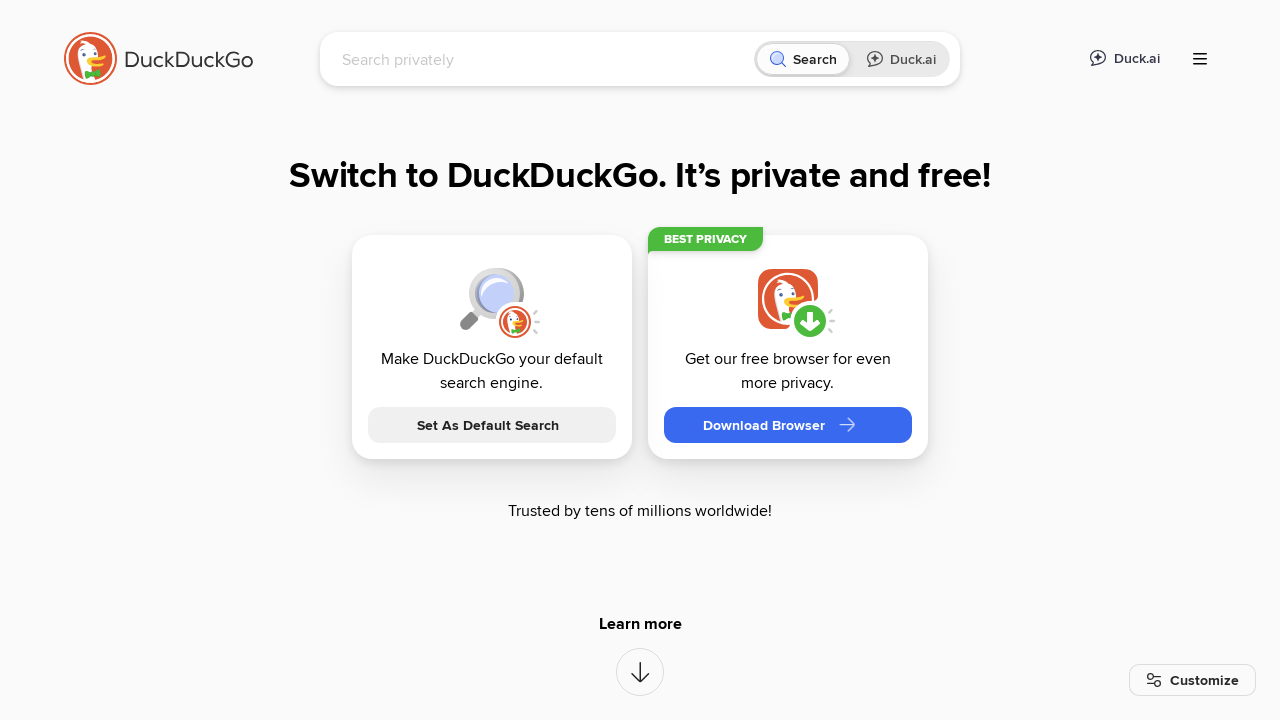

Verified page title exists and is not None
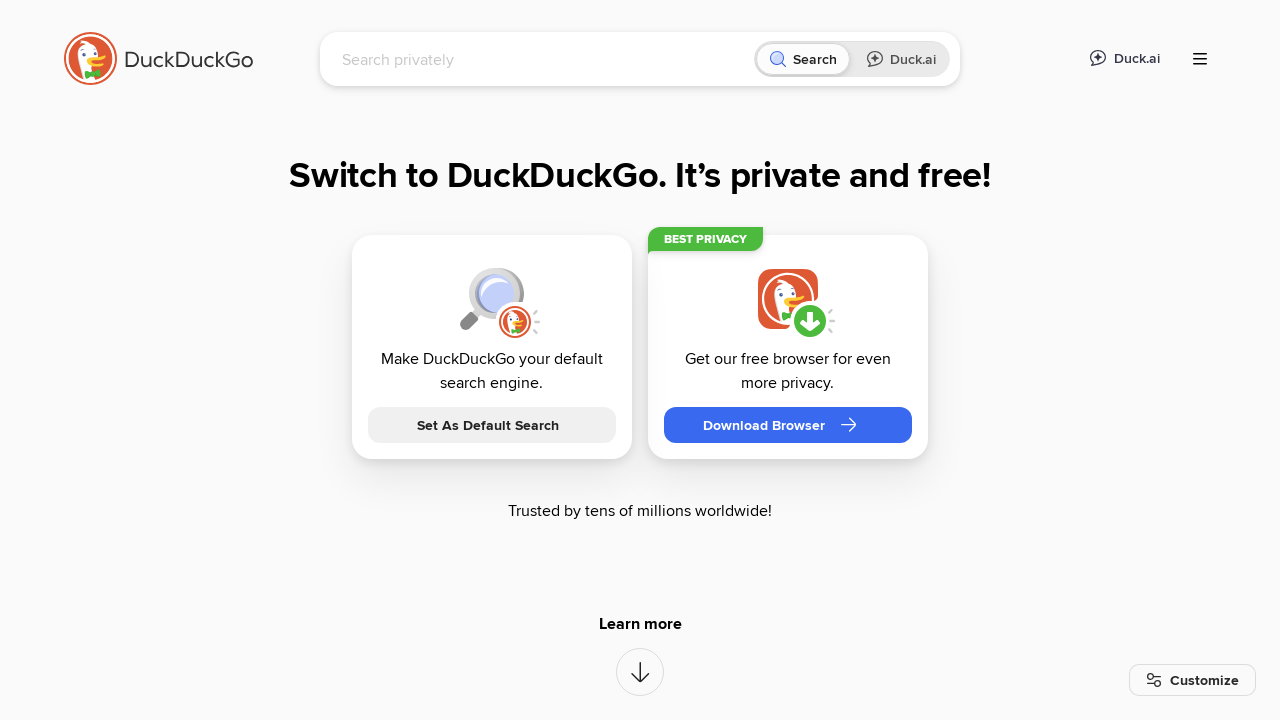

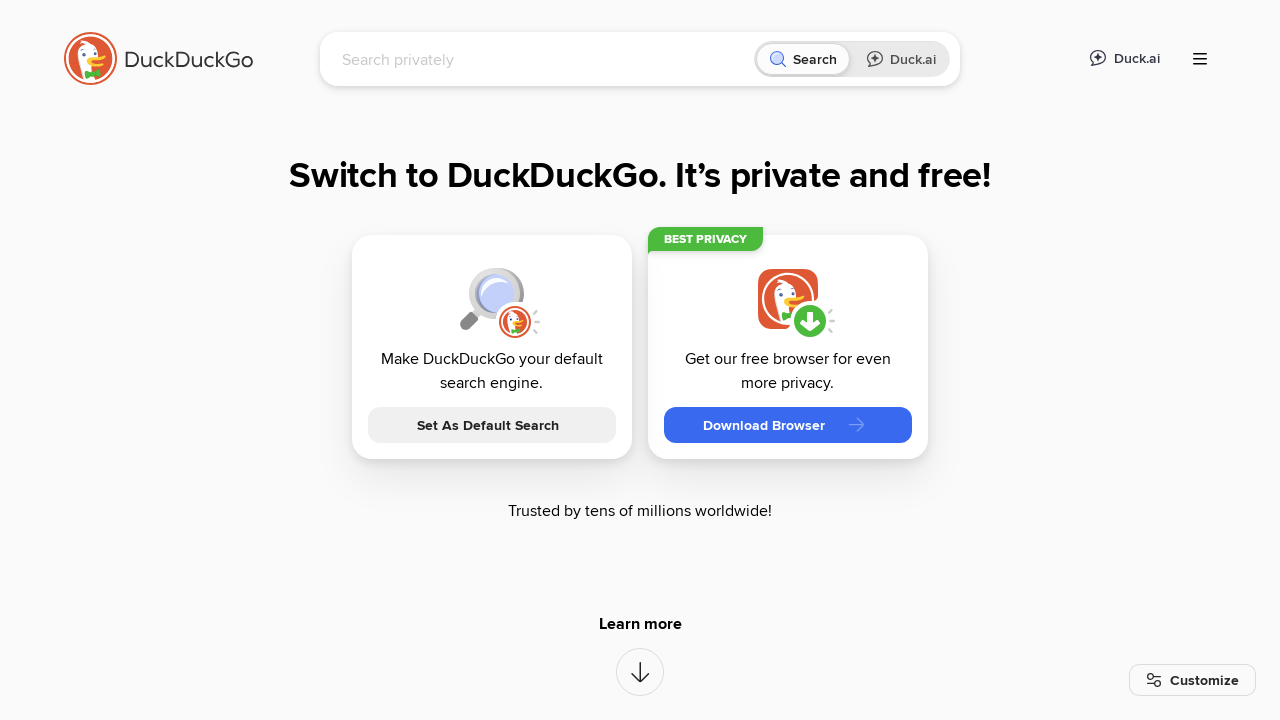